Tests prompt alert by clicking the Prompt Alert button, entering a custom message in the prompt, accepting it, and verifying the result.

Starting URL: https://training-support.net/webelements/alerts

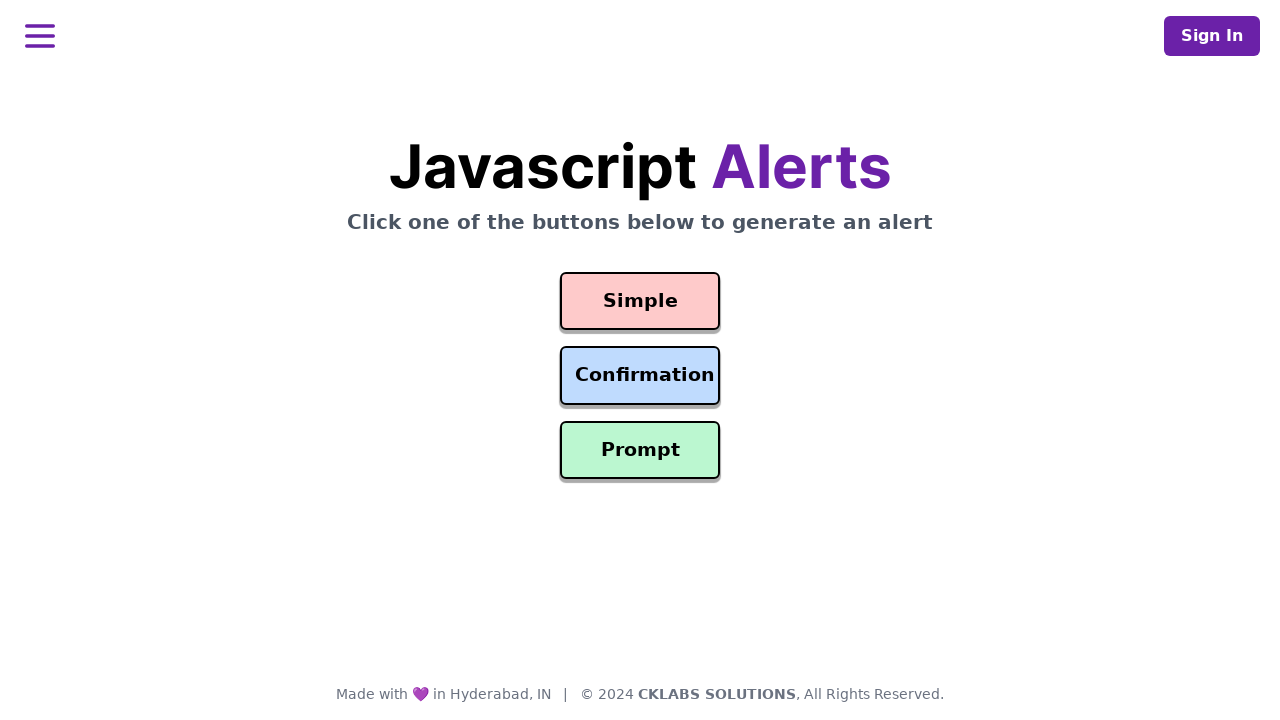

Verified page title is 'Selenium: Alerts'
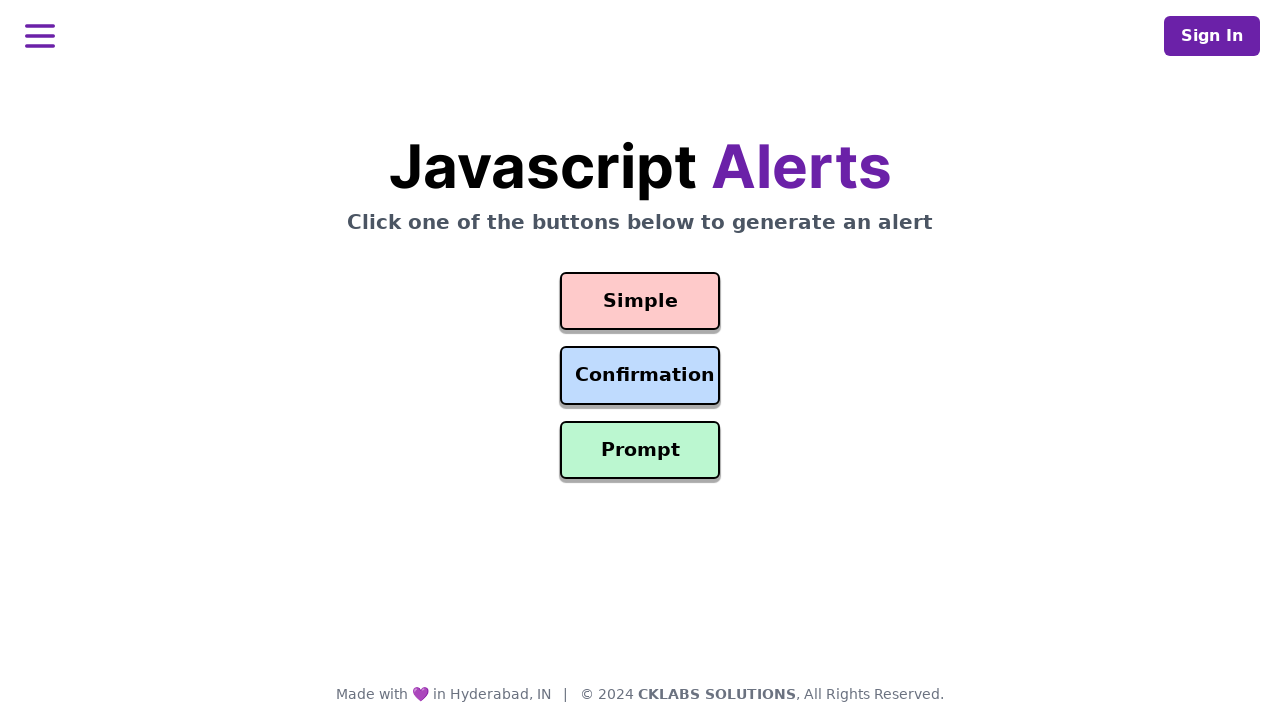

Set up dialog handler to accept prompt with 'Custom Message'
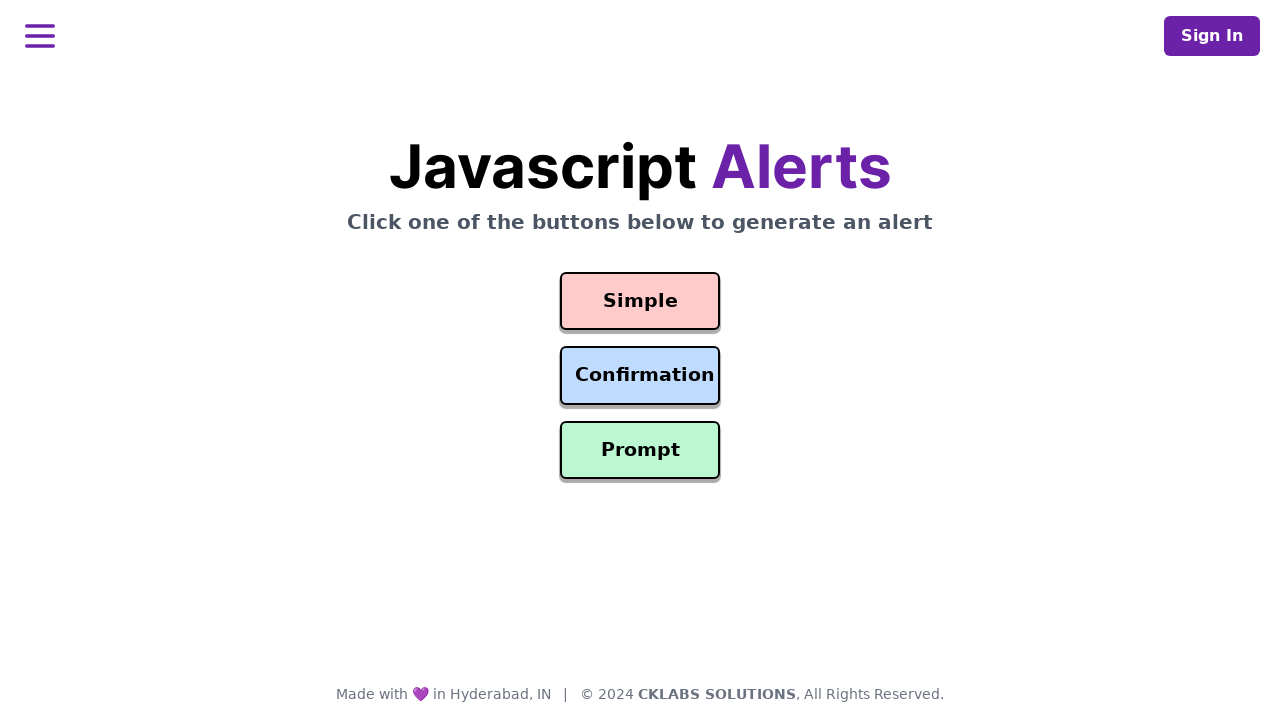

Clicked the Prompt Alert button at (640, 450) on #prompt
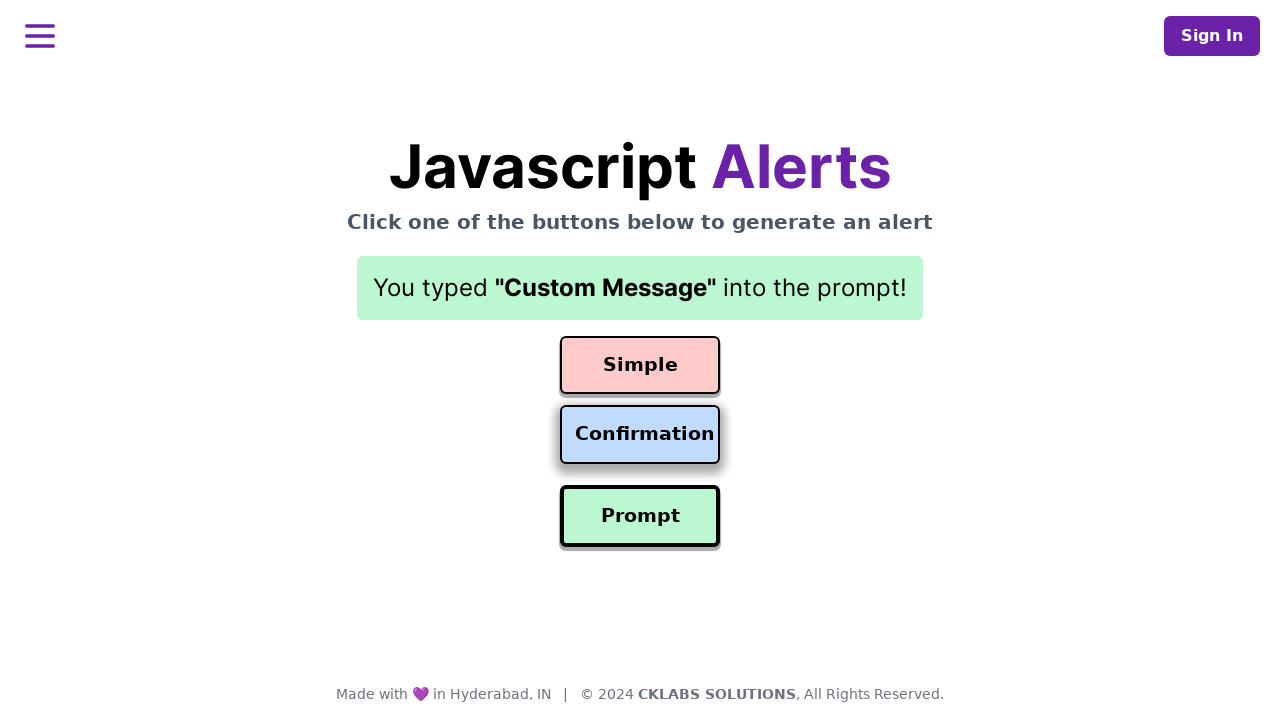

Waited for result element to appear
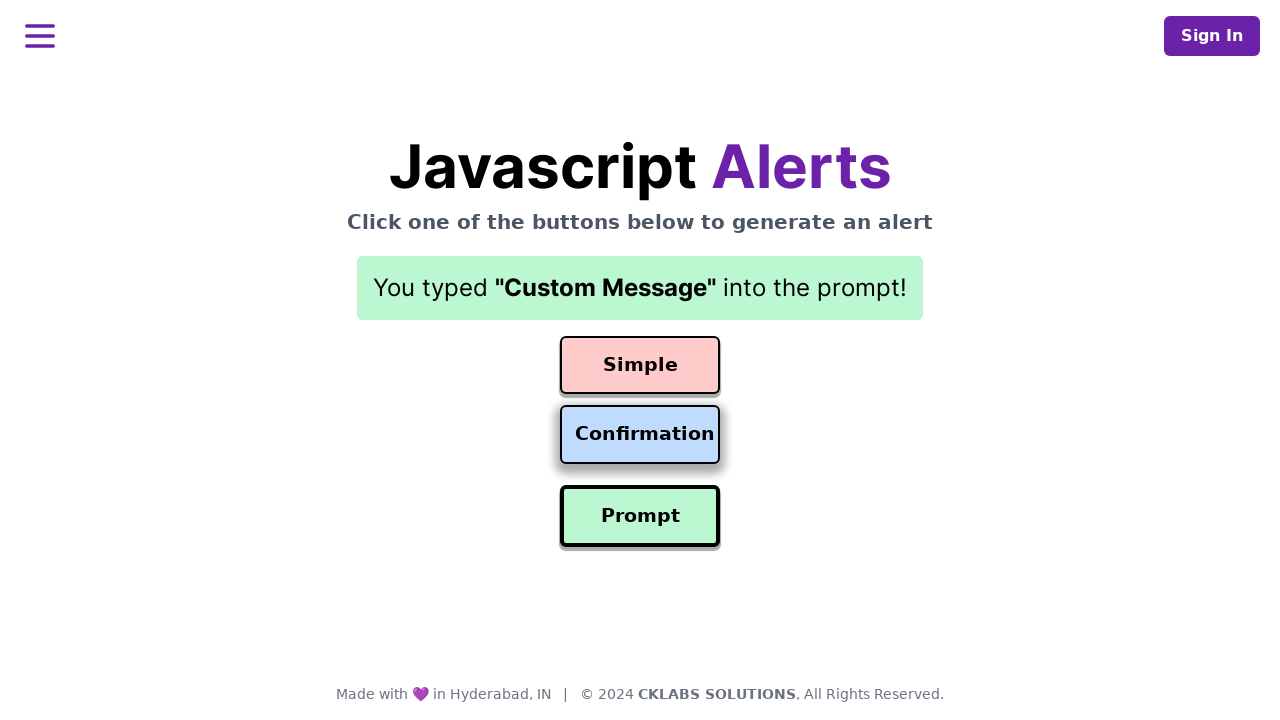

Retrieved result text: 'You typed "Custom Message" into the prompt!'
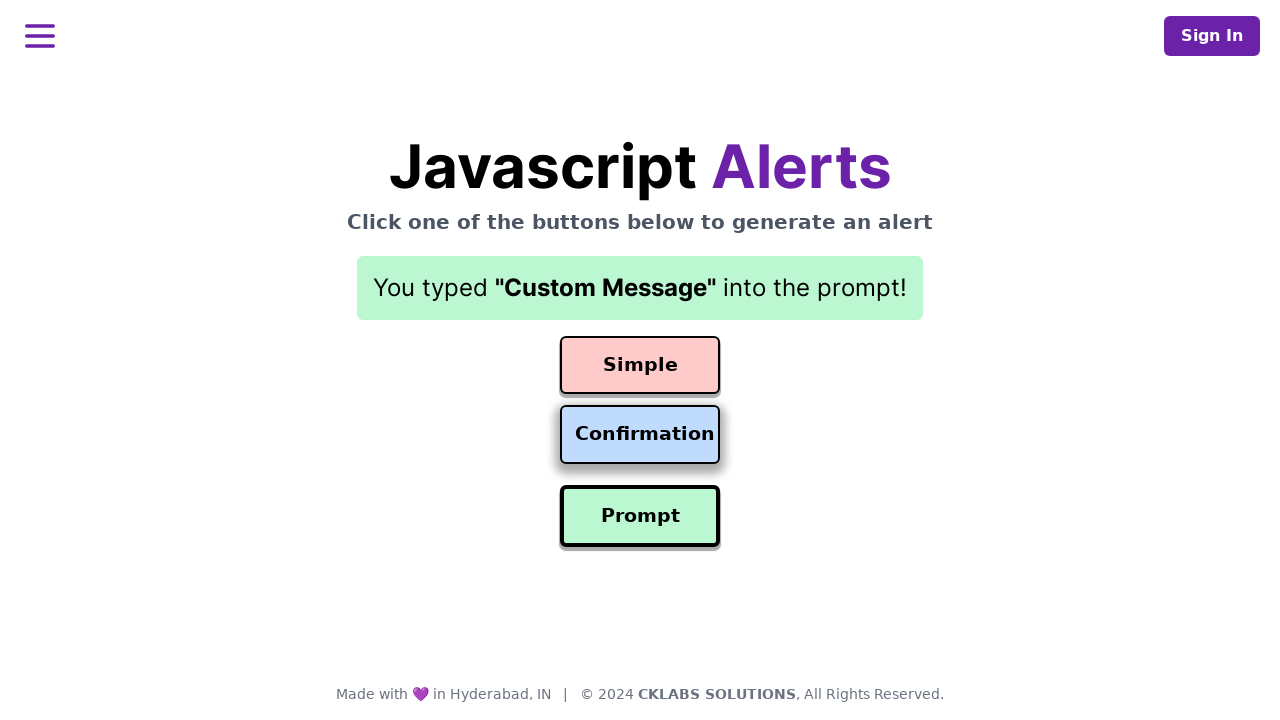

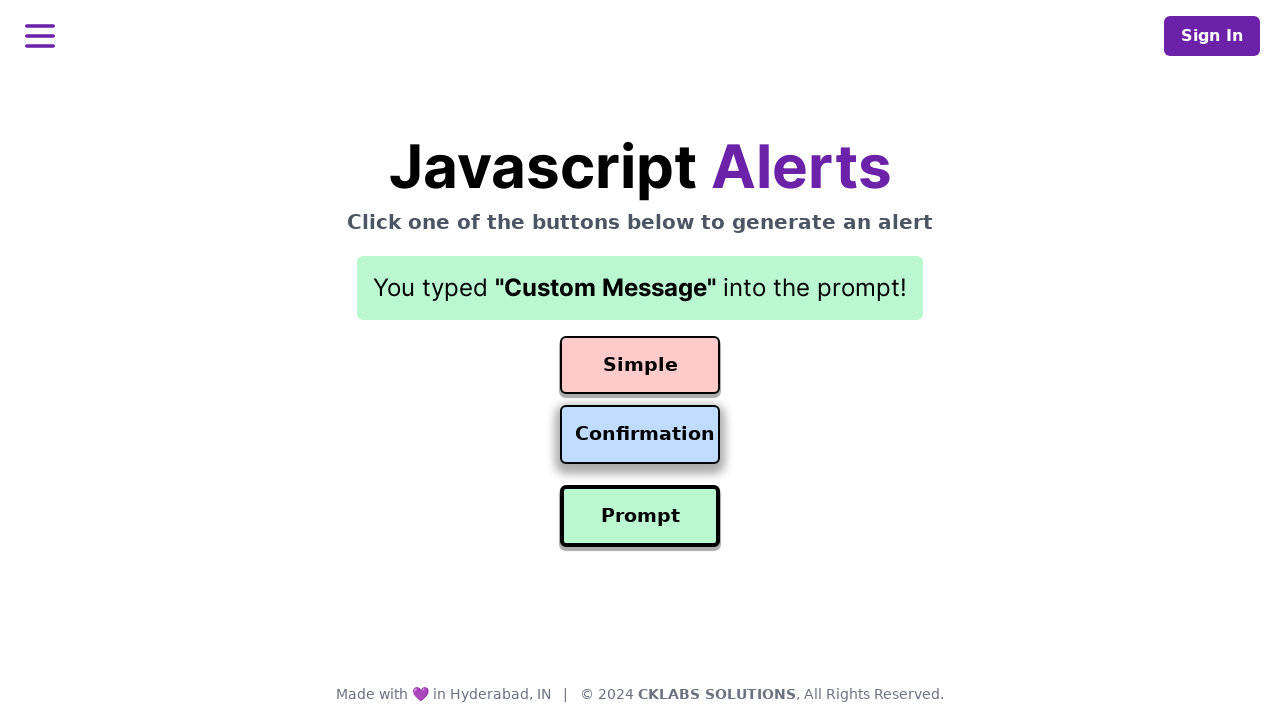